Tests JavaScript confirm alert handling by clicking a button that triggers a confirm dialog, getting the alert text, and dismissing it by clicking cancel

Starting URL: https://letcode.in/alert

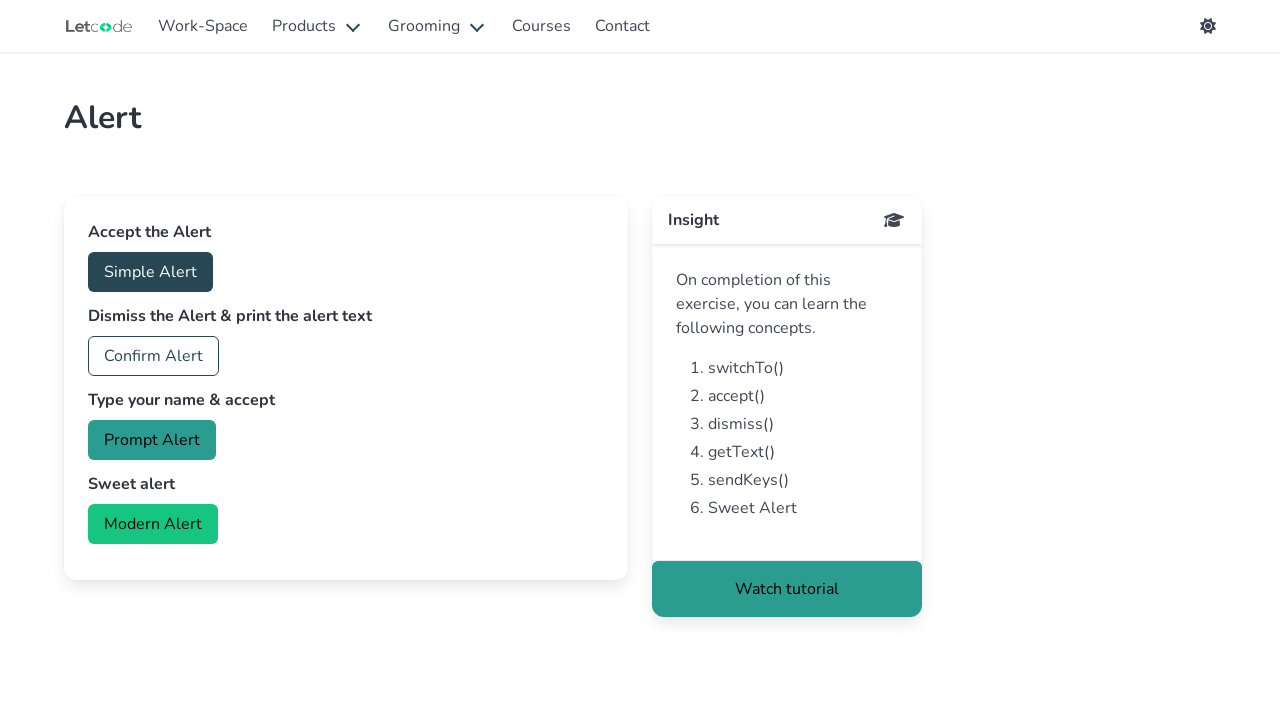

Clicked confirm button to trigger alert dialog at (154, 356) on #confirm
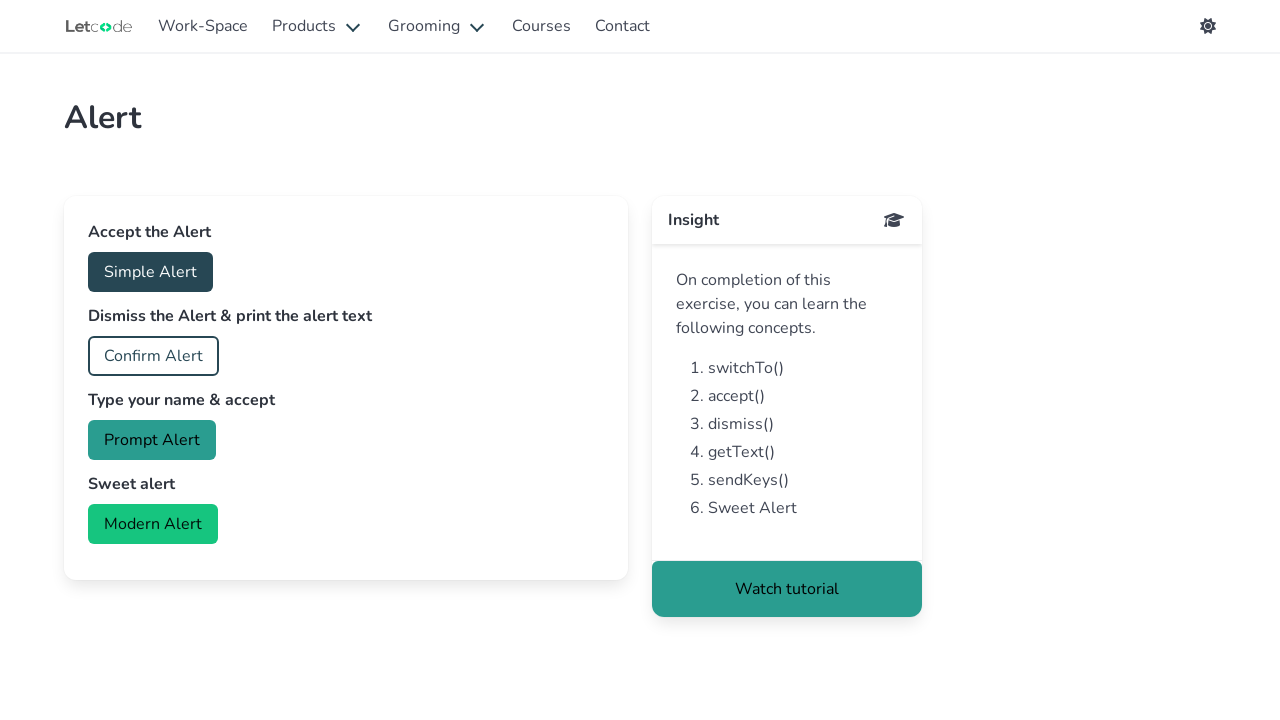

Set up dialog handler to dismiss confirm dialog
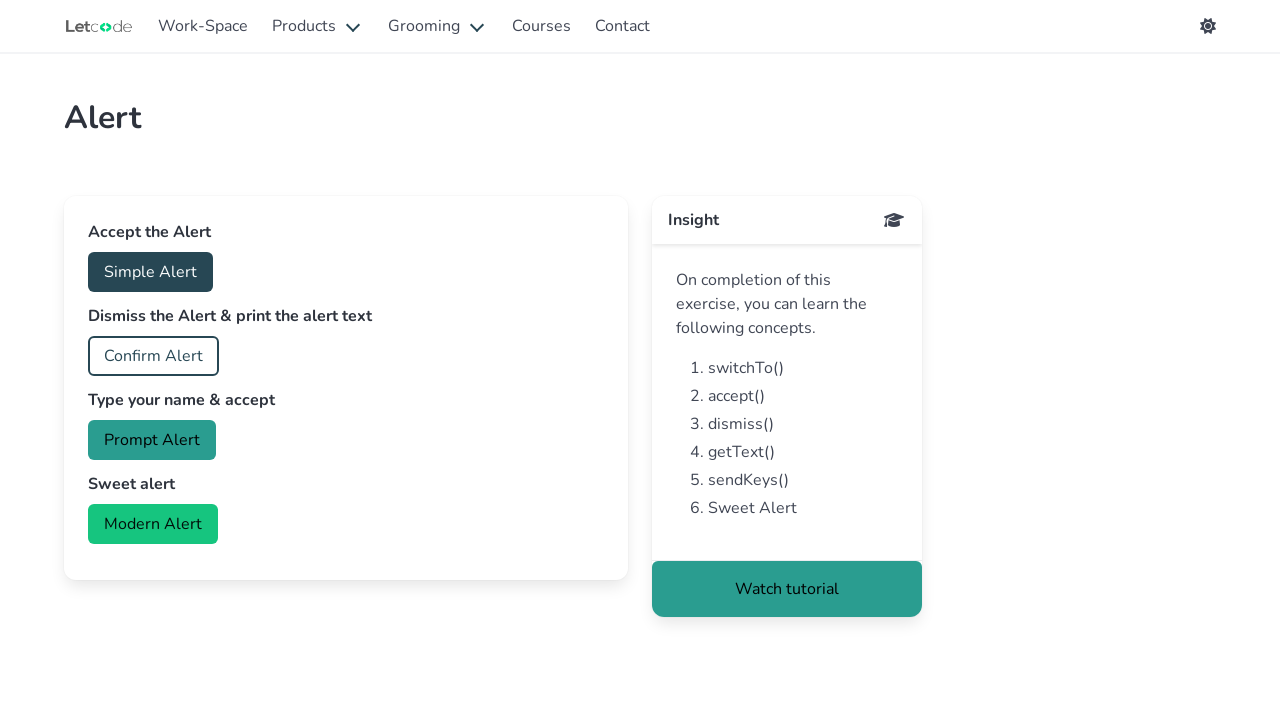

Clicked confirm button again to trigger dialog that will be dismissed at (154, 356) on #confirm
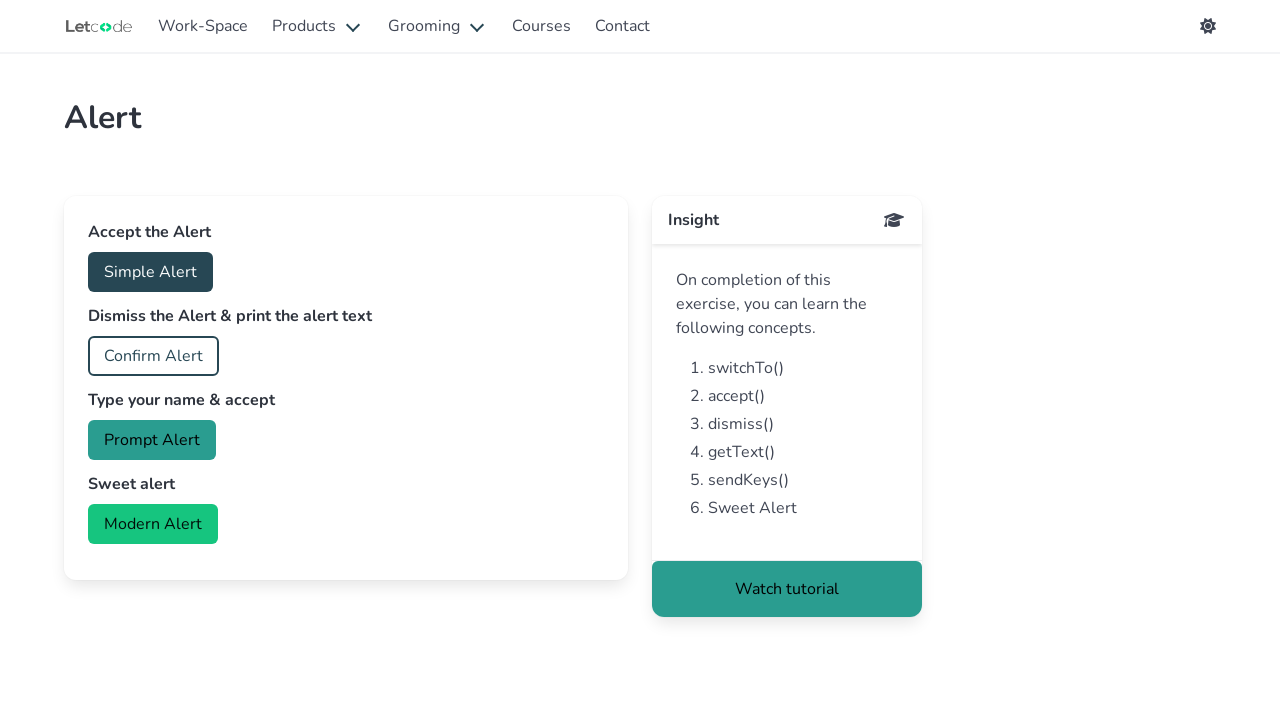

Waited for dialog handling to complete
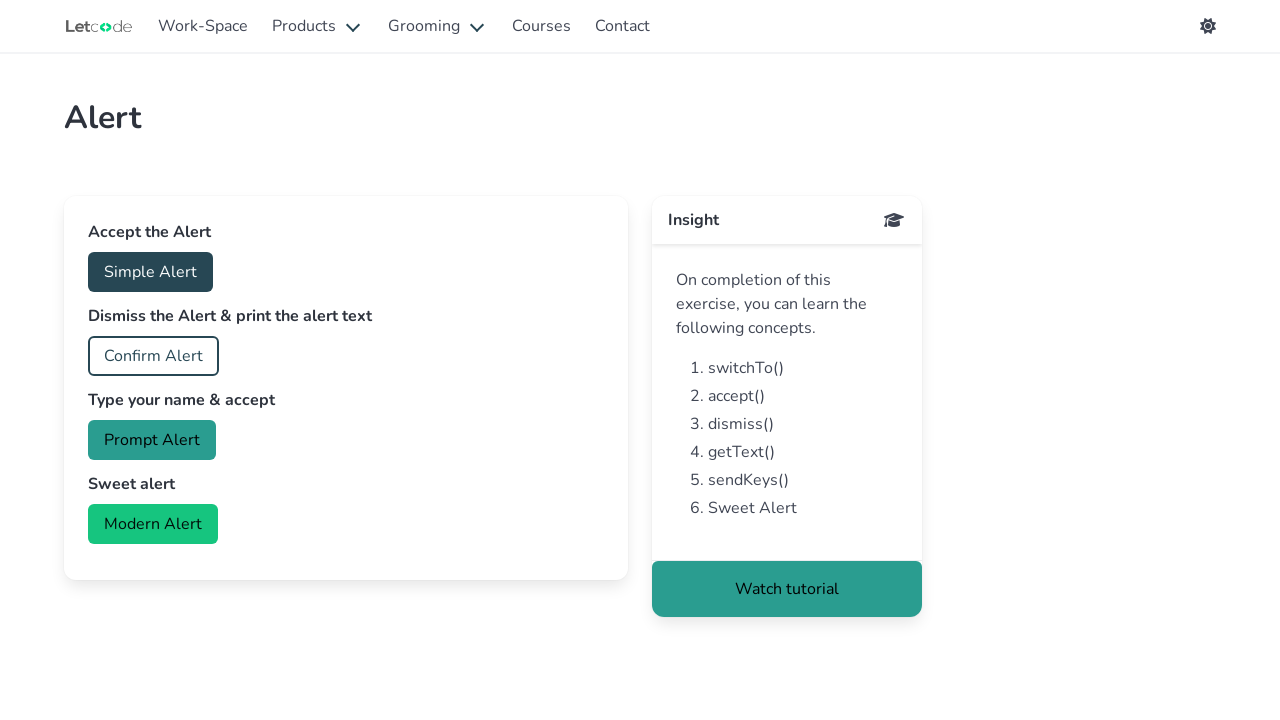

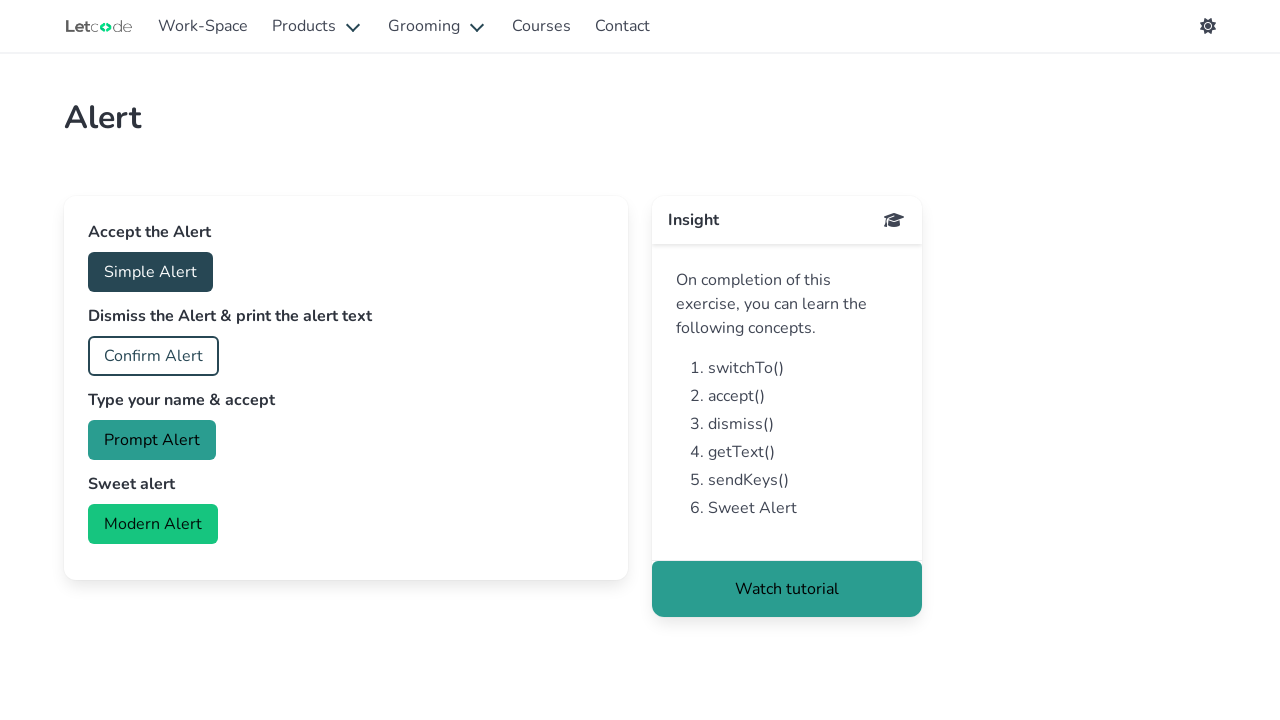